Tests filtering products by the 'Monitors' category and verifies that products are displayed after selecting the category.

Starting URL: https://www.demoblaze.com/

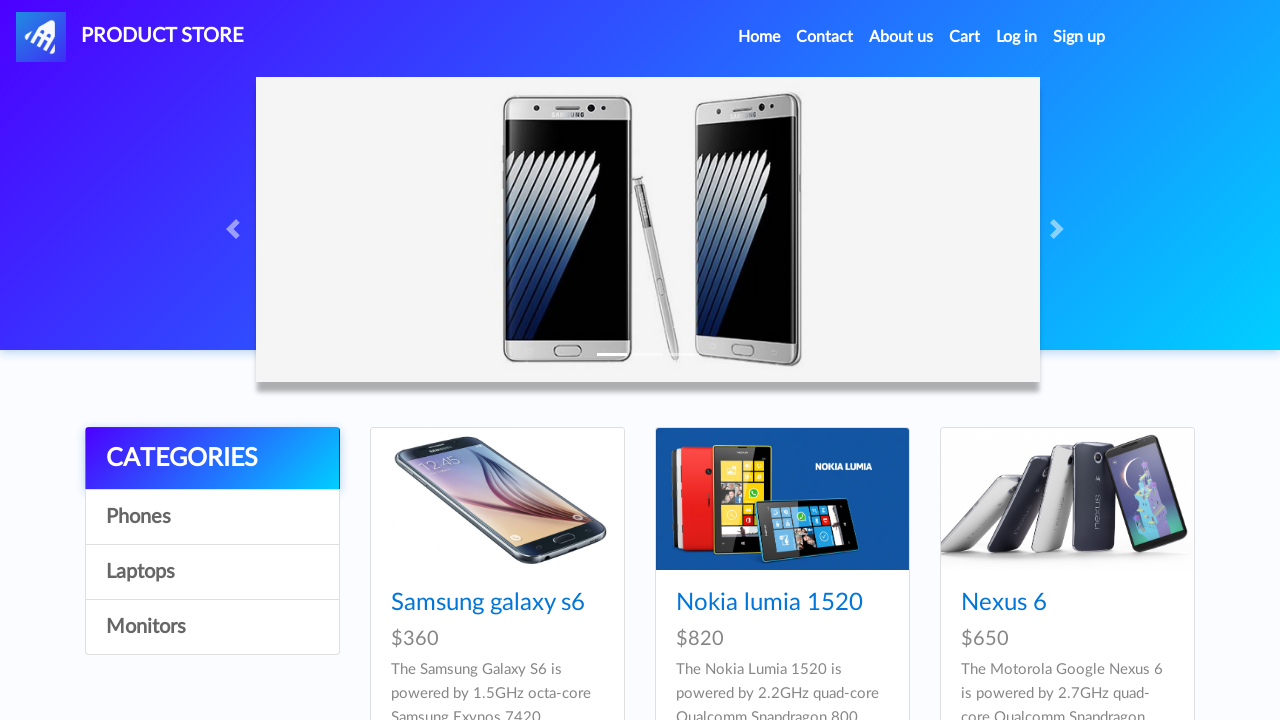

Navigated to DemoBlaze home page
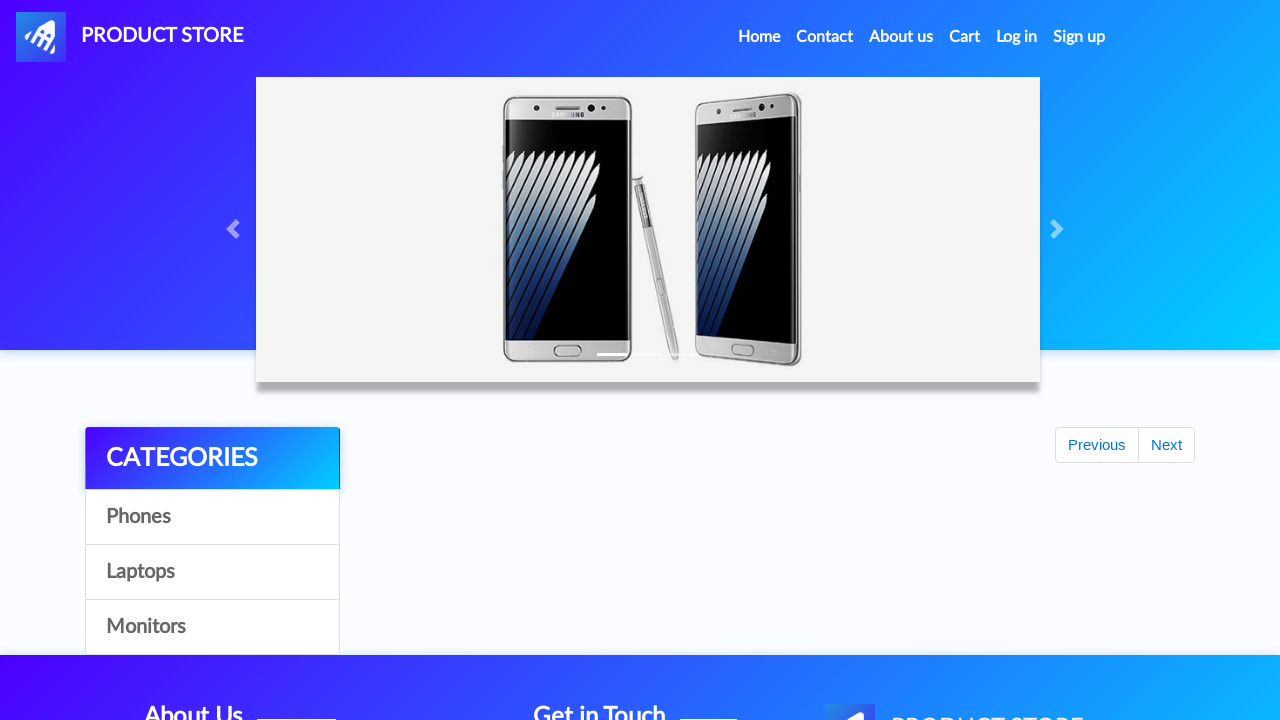

Clicked on 'Monitors' category in the sidebar at (212, 627) on a:has-text('Monitors')
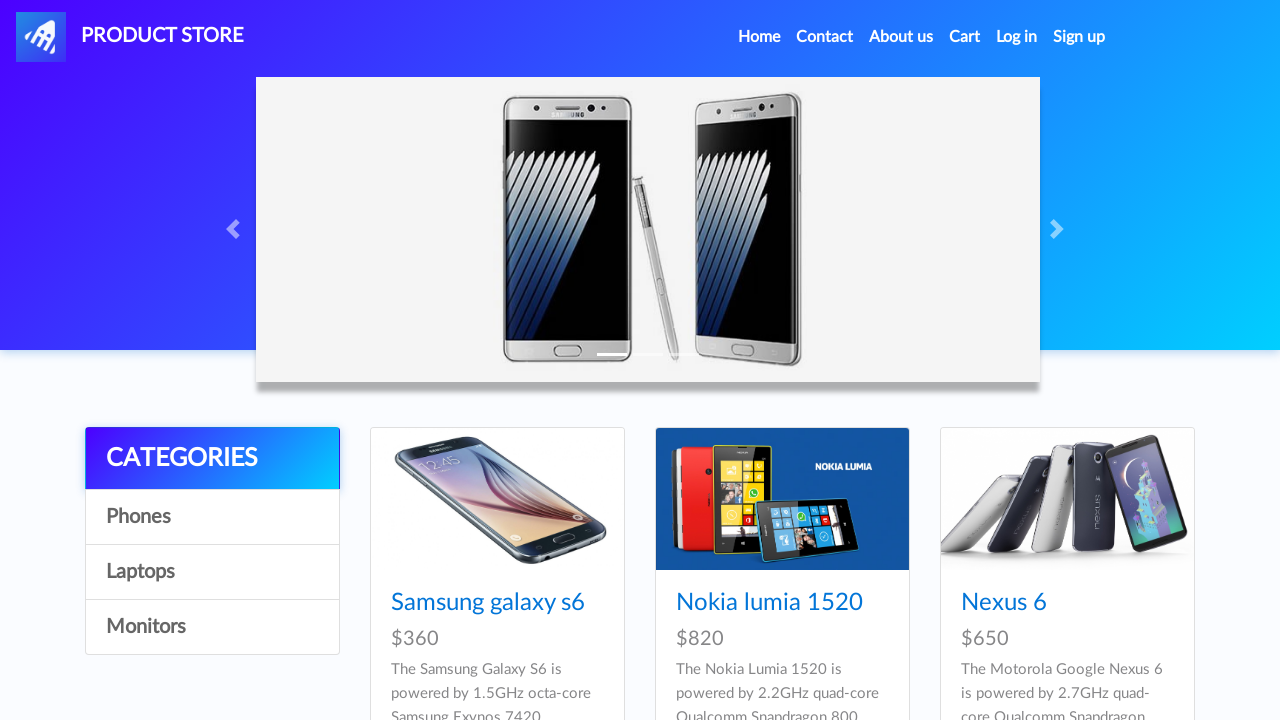

Verified that monitor products are displayed on the page
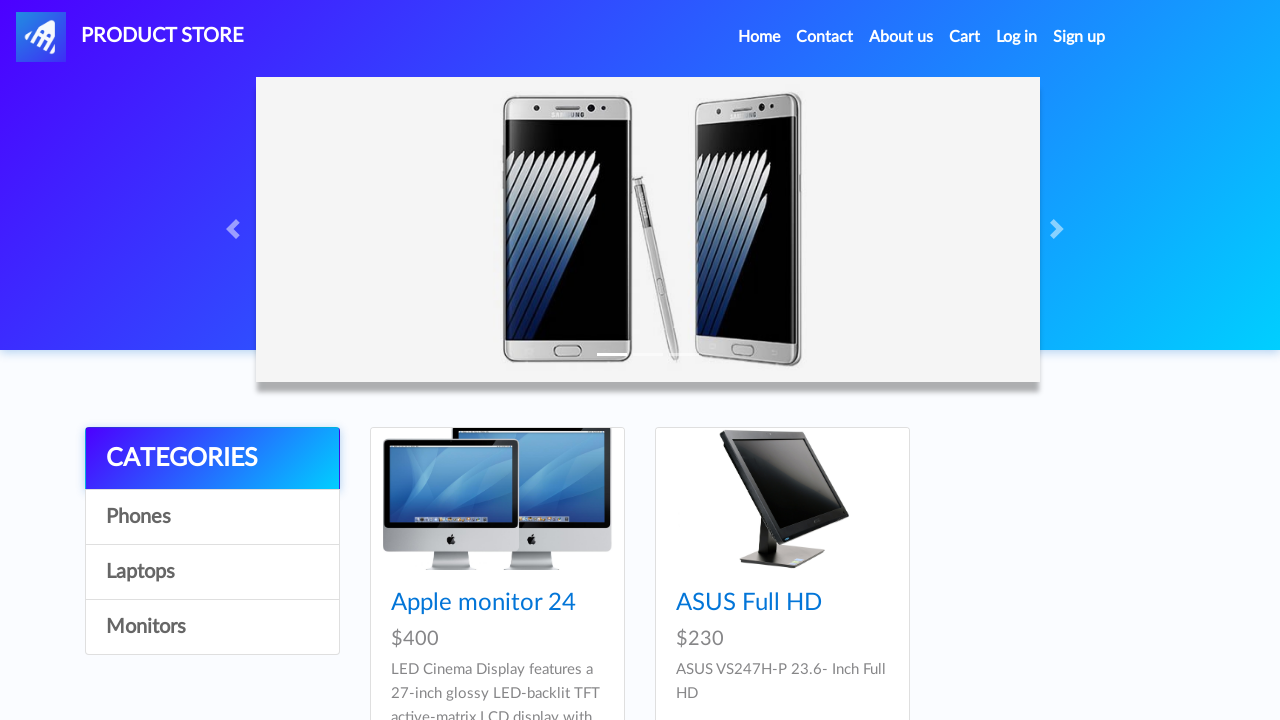

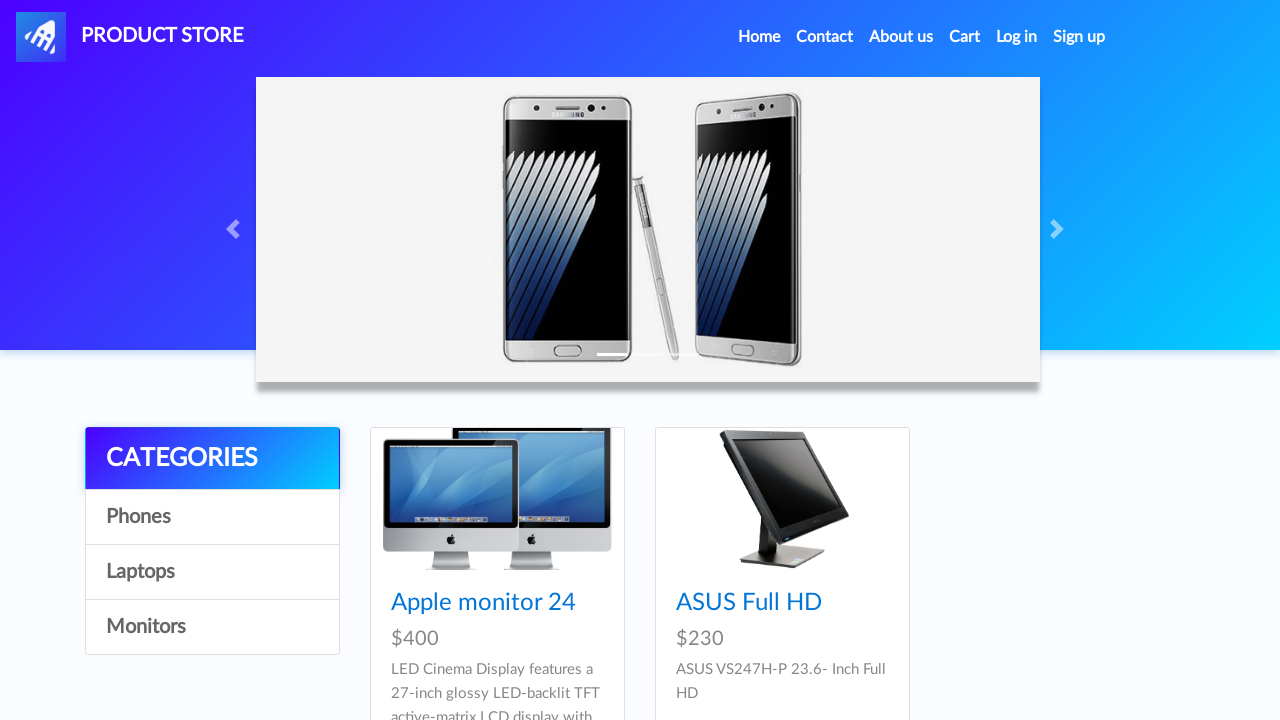